Simple test that navigates to Microsoft France website and verifies the page loads successfully.

Starting URL: https://www.microsoft.fr

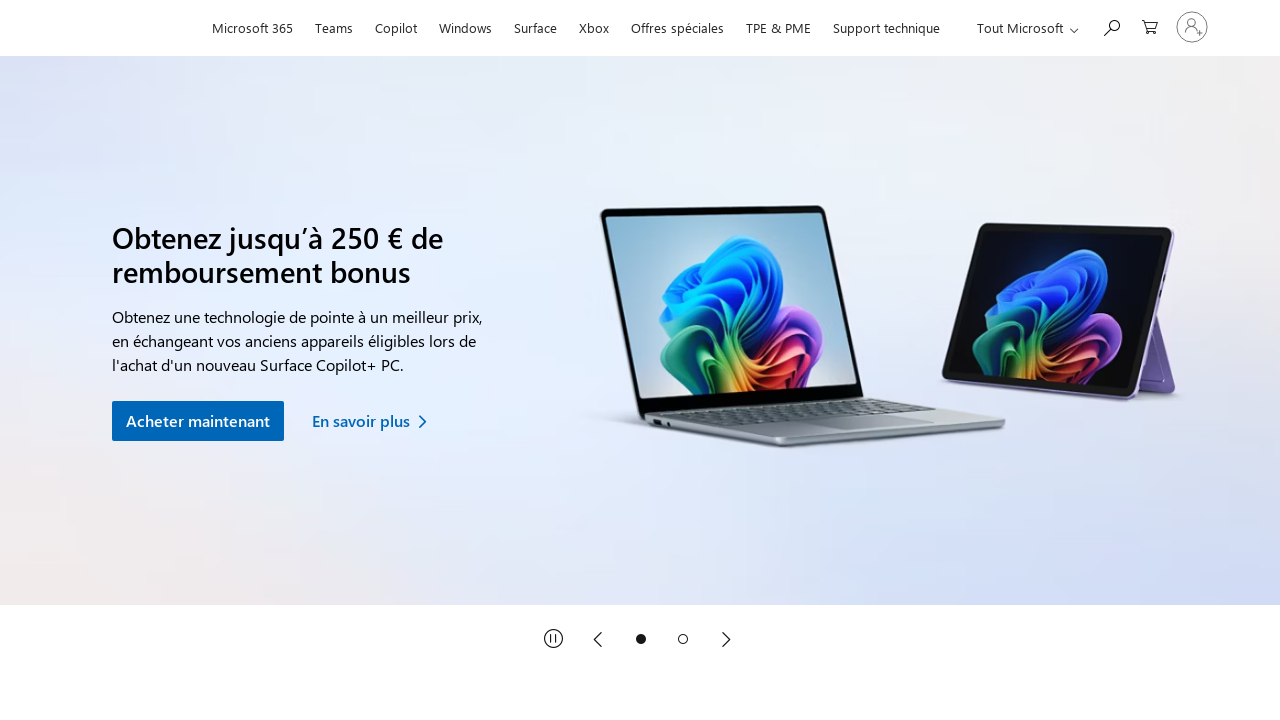

Waited for page to reach networkidle state
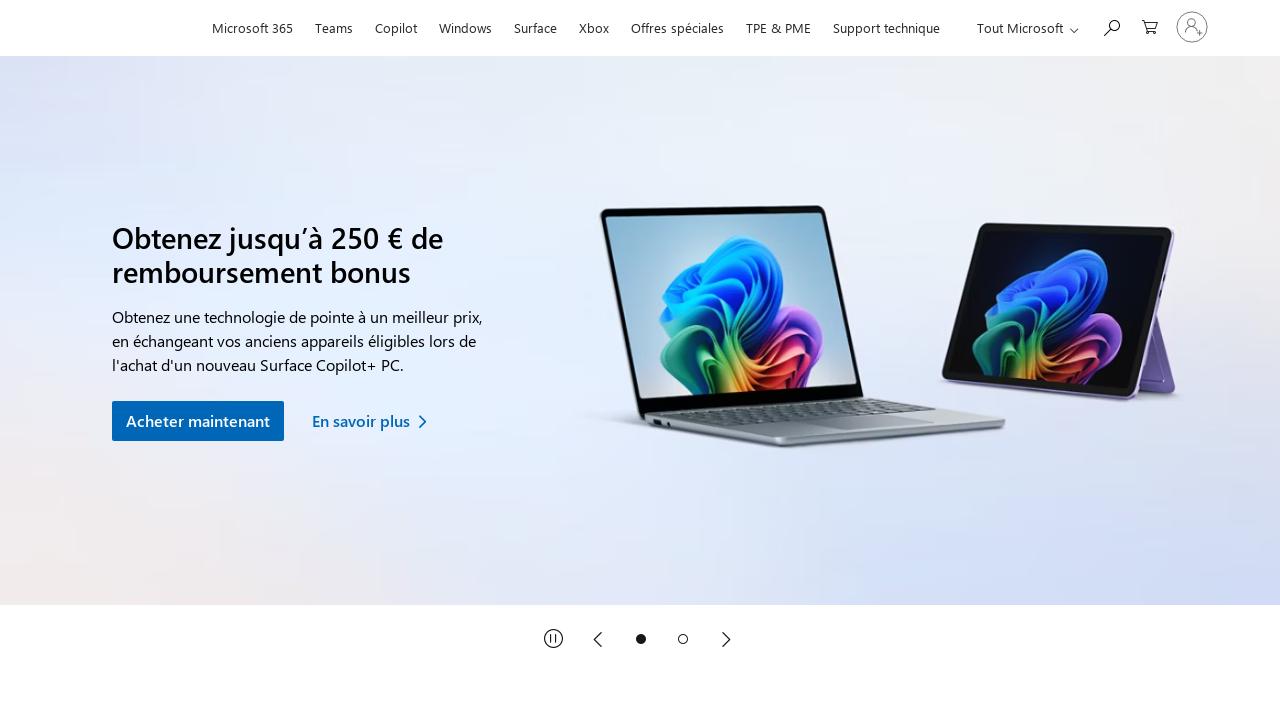

Verified body element is present on Microsoft France website
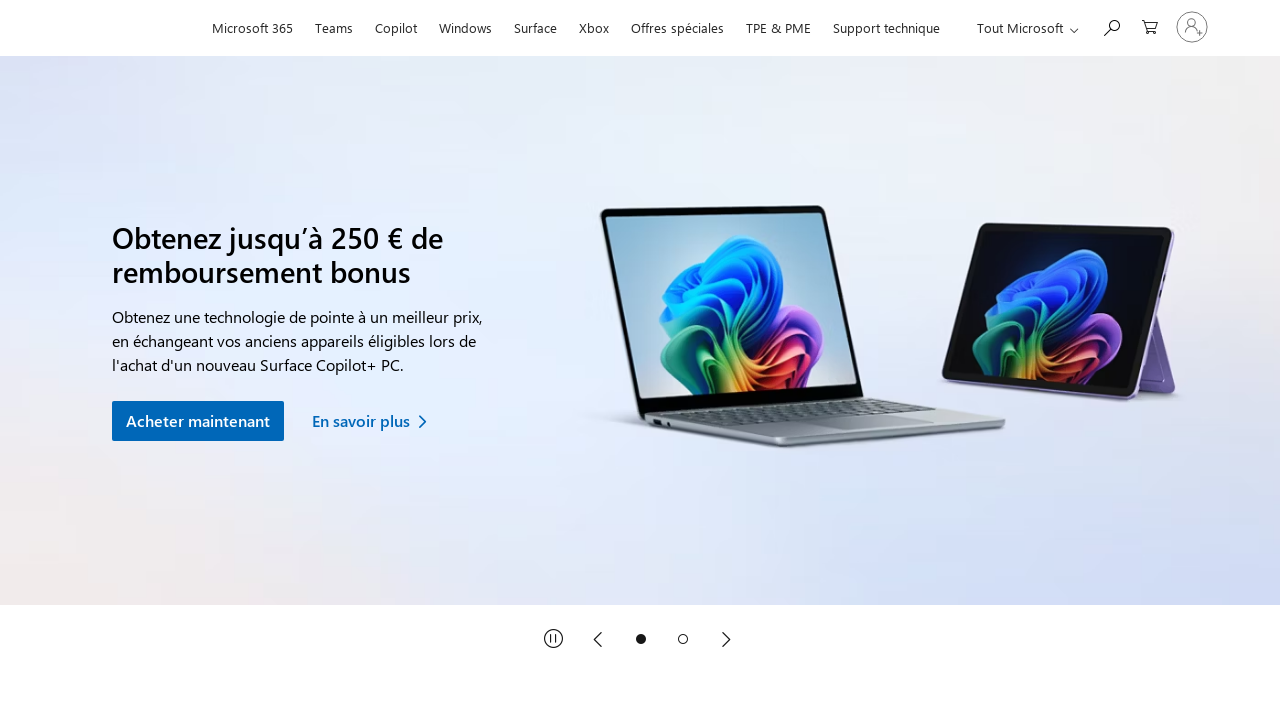

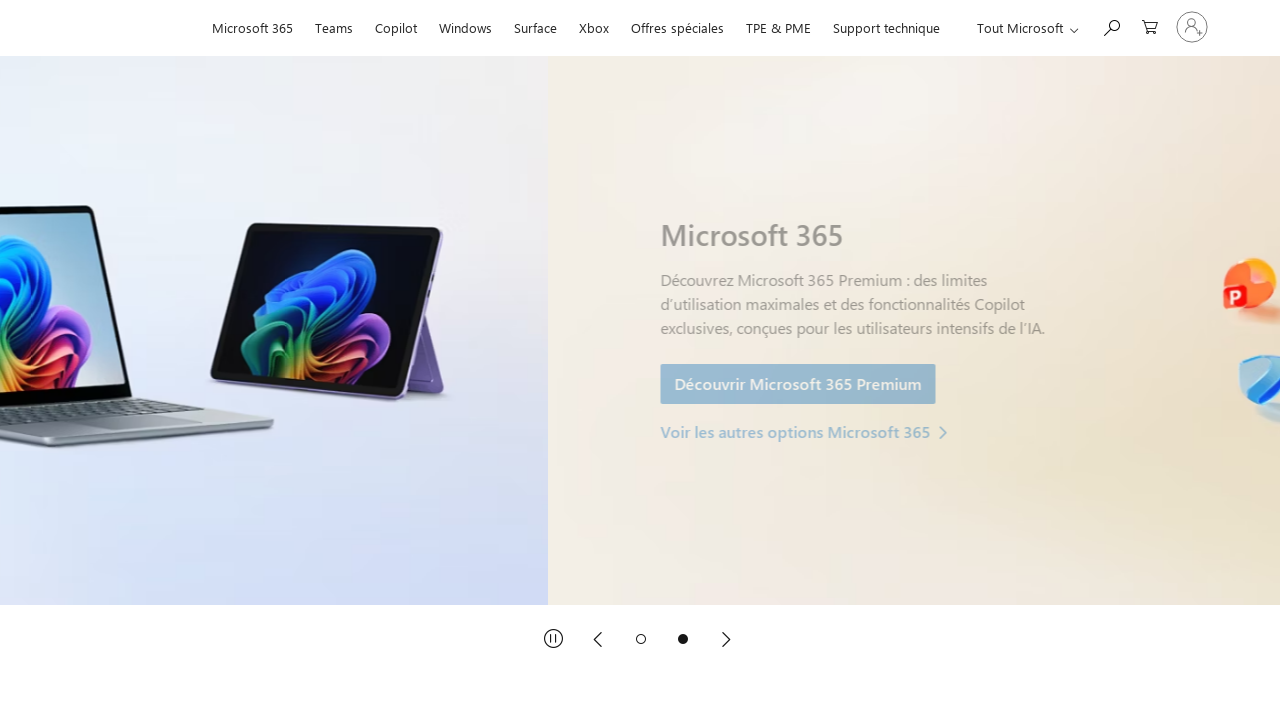